Opens Flipkart homepage and verifies the page loads successfully

Starting URL: https://www.flipkart.com

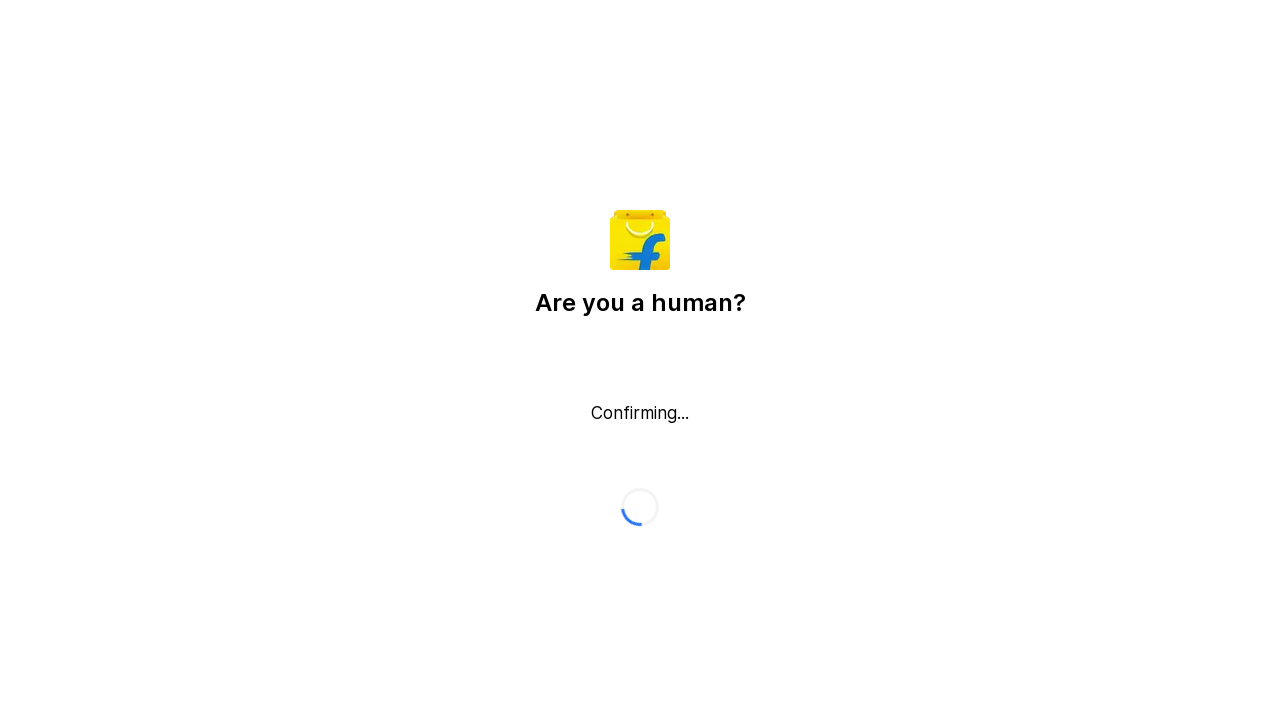

Waited for page DOM to be fully loaded
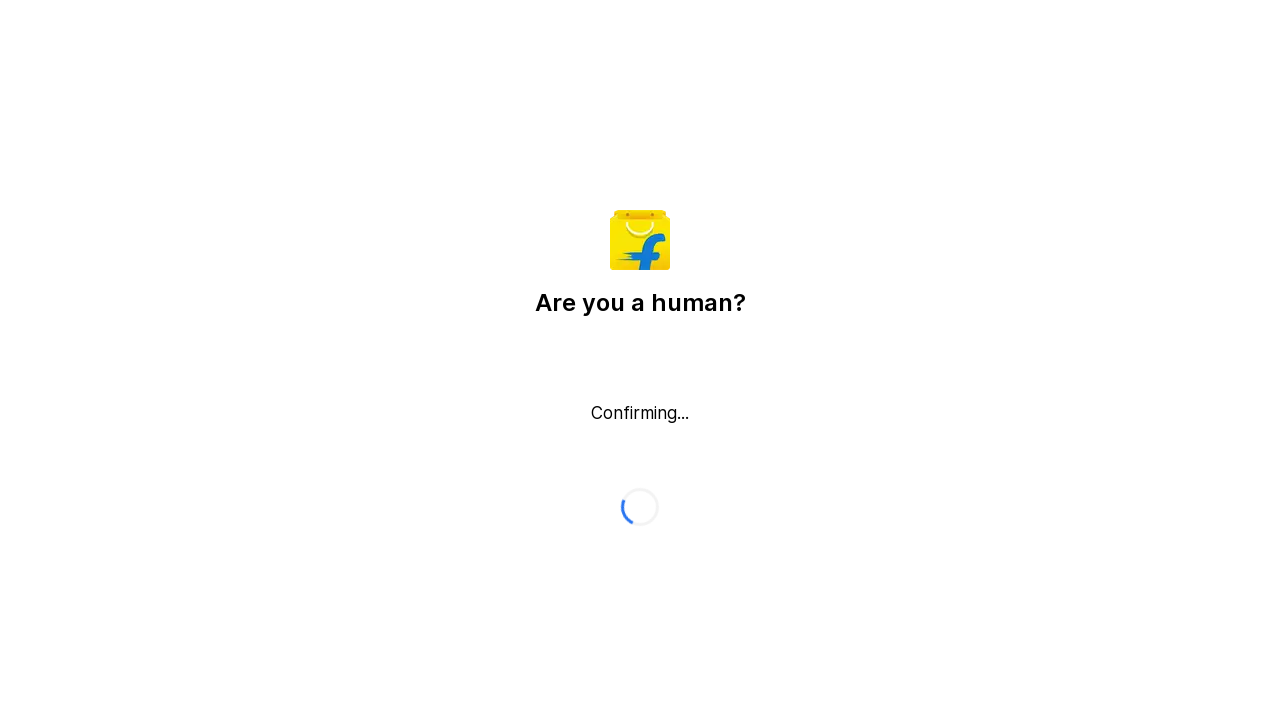

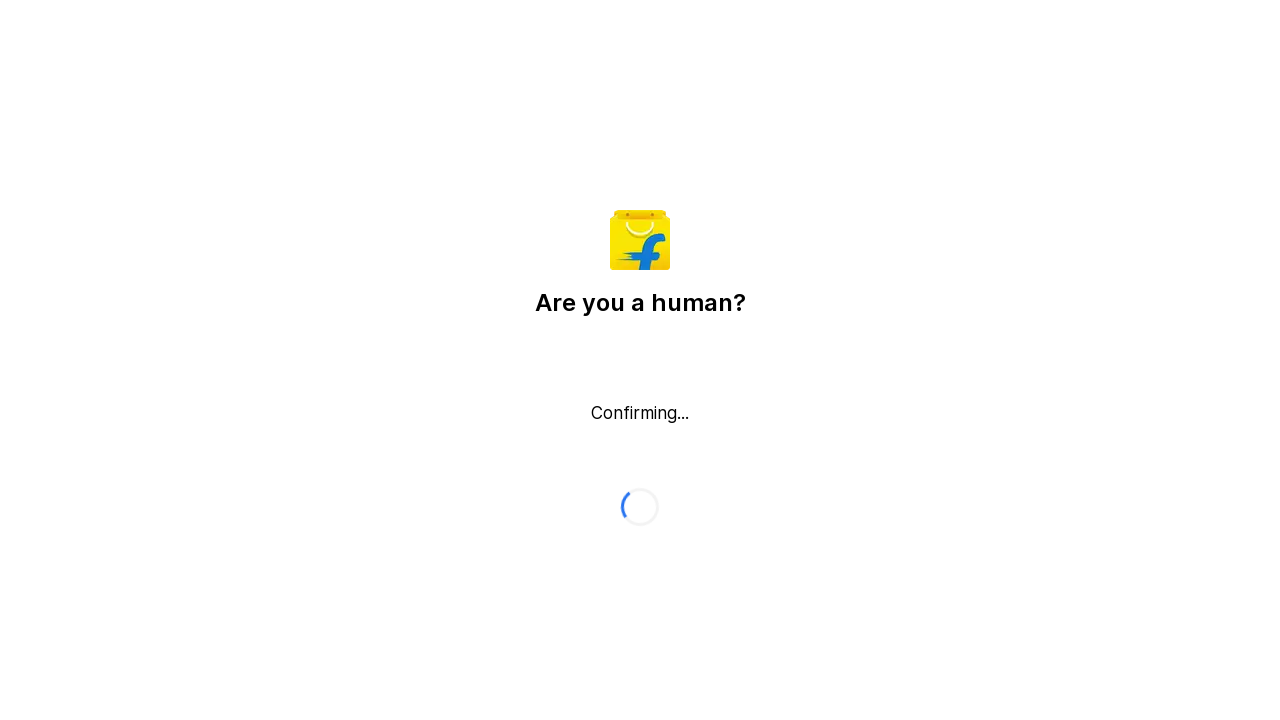